Tests window switching functionality by navigating to a checkboxes page, opening a link in a new window, closing the new window, and returning to interact with the original window

Starting URL: https://the-internet.herokuapp.com/

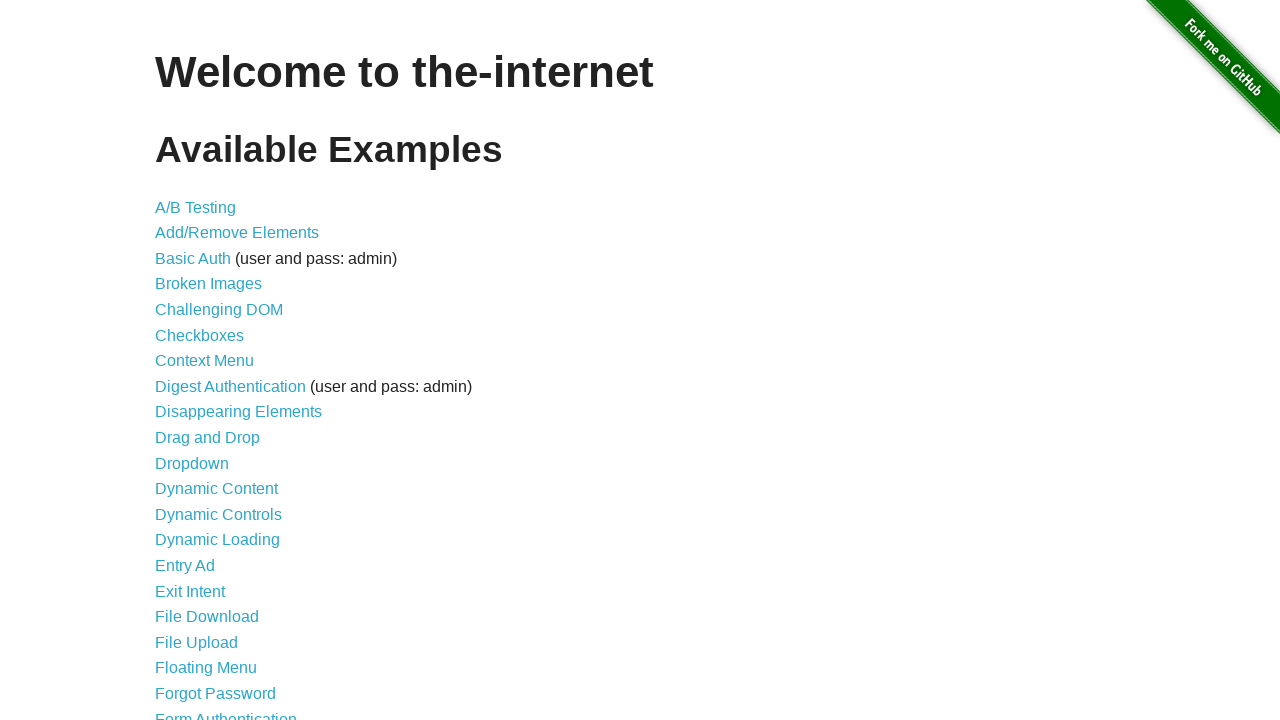

Clicked on Checkboxes link to navigate to checkboxes page at (200, 335) on text=Checkboxes
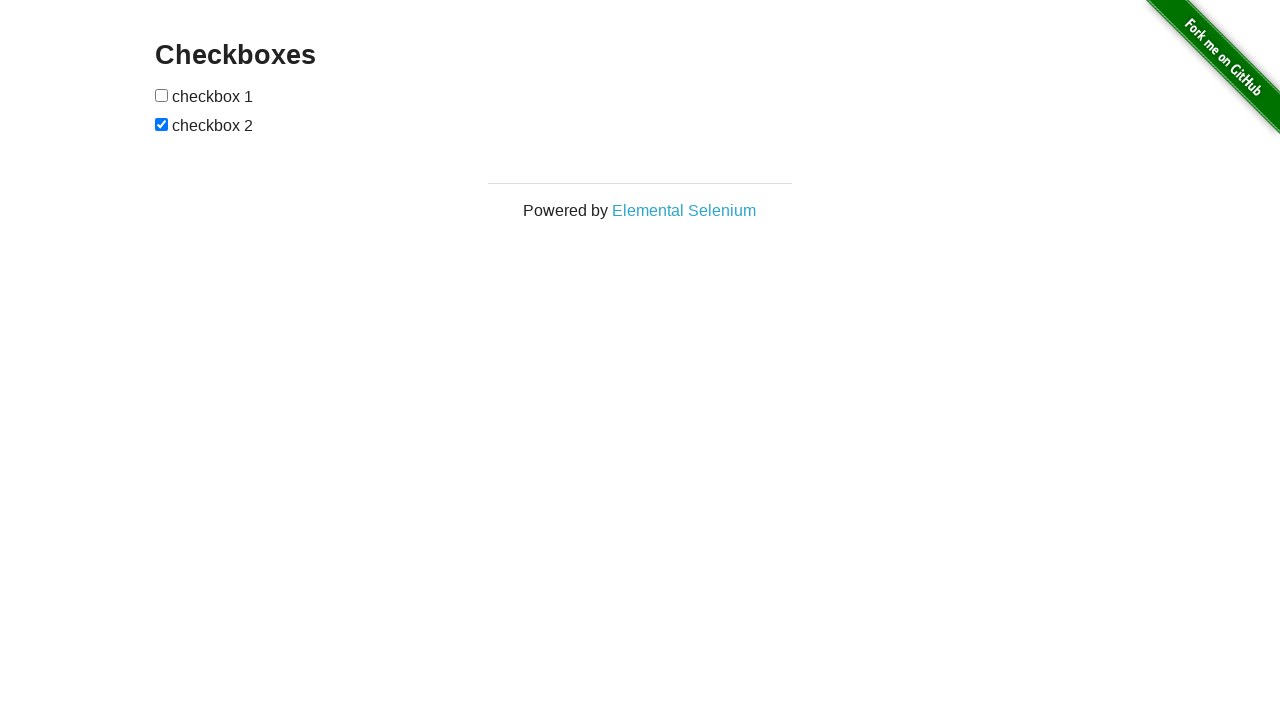

Clicked on Elemental Selenium link which opened in a new window at (684, 210) on text=Elemental Selenium
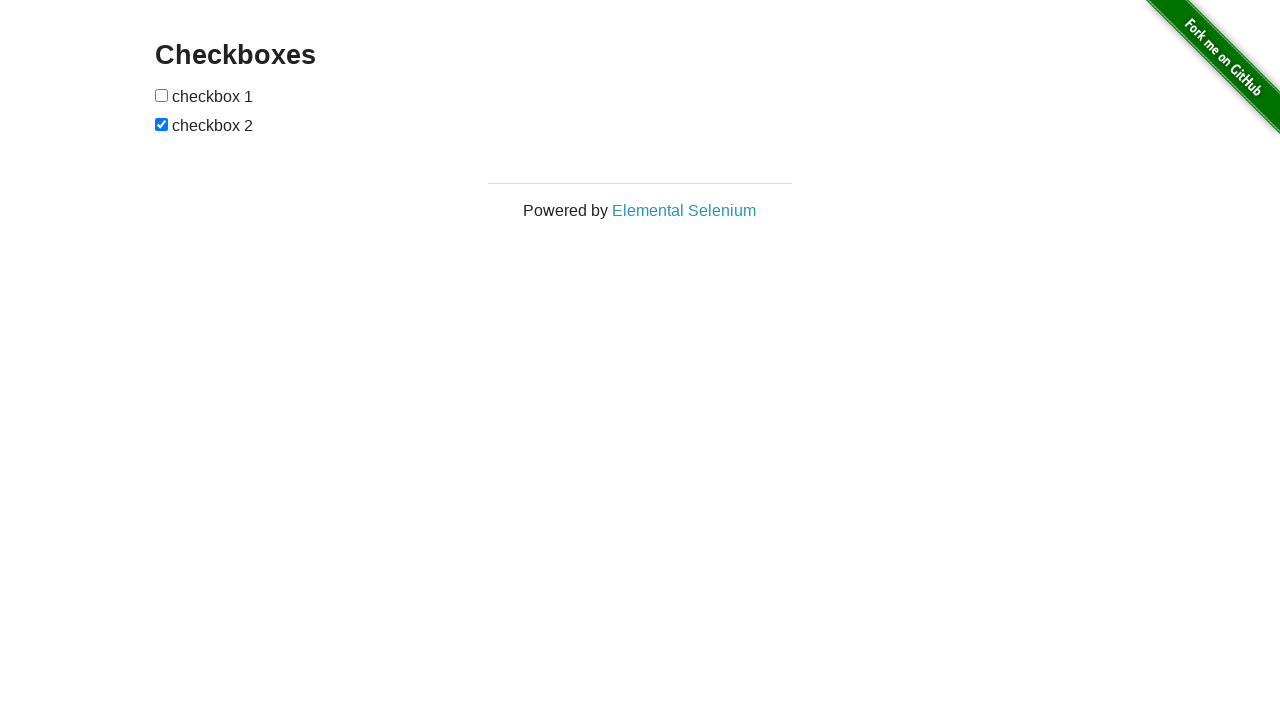

New window loaded and ready
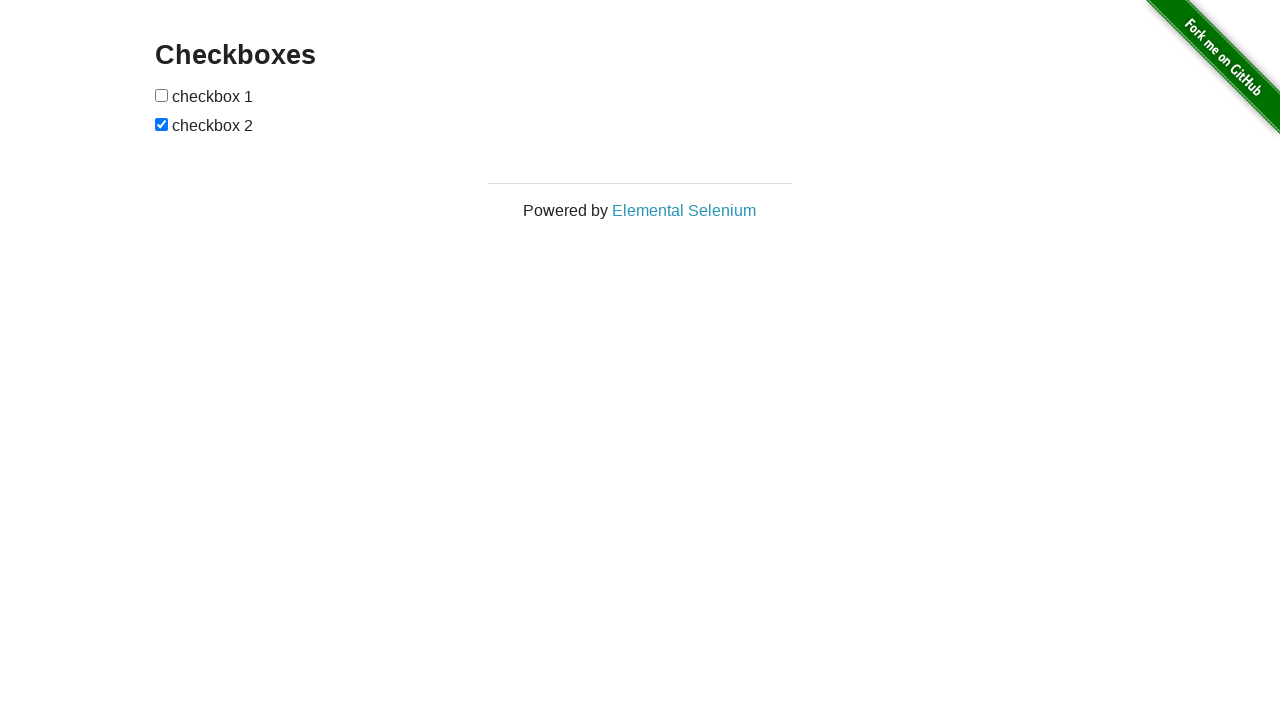

Closed the new window and returned to original page
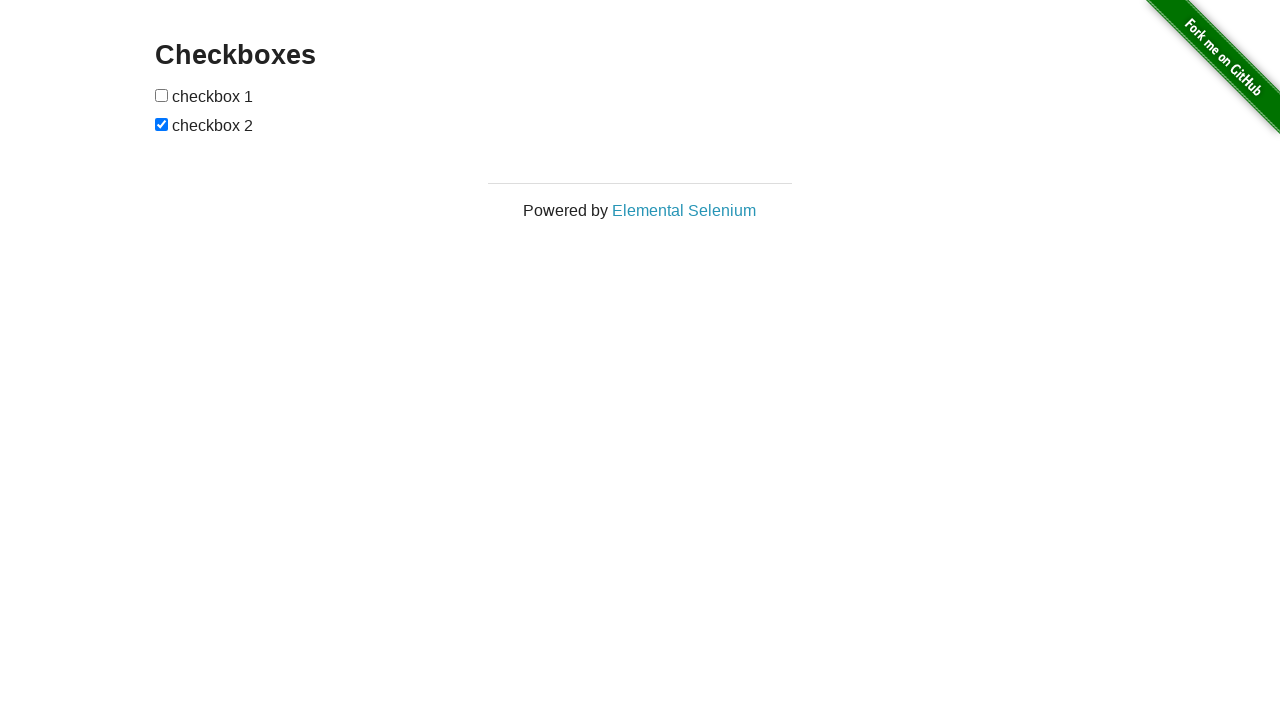

Clicked the first checkbox on the original page at (162, 95) on input[type='checkbox']:first-child
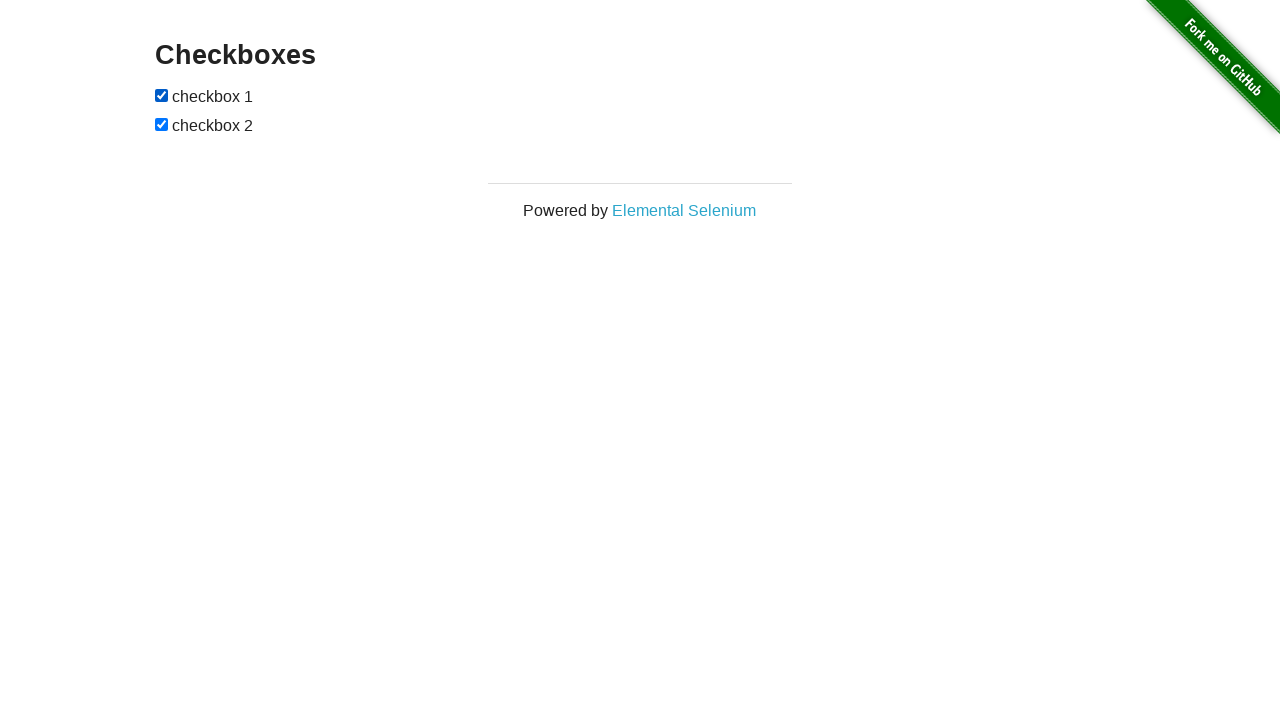

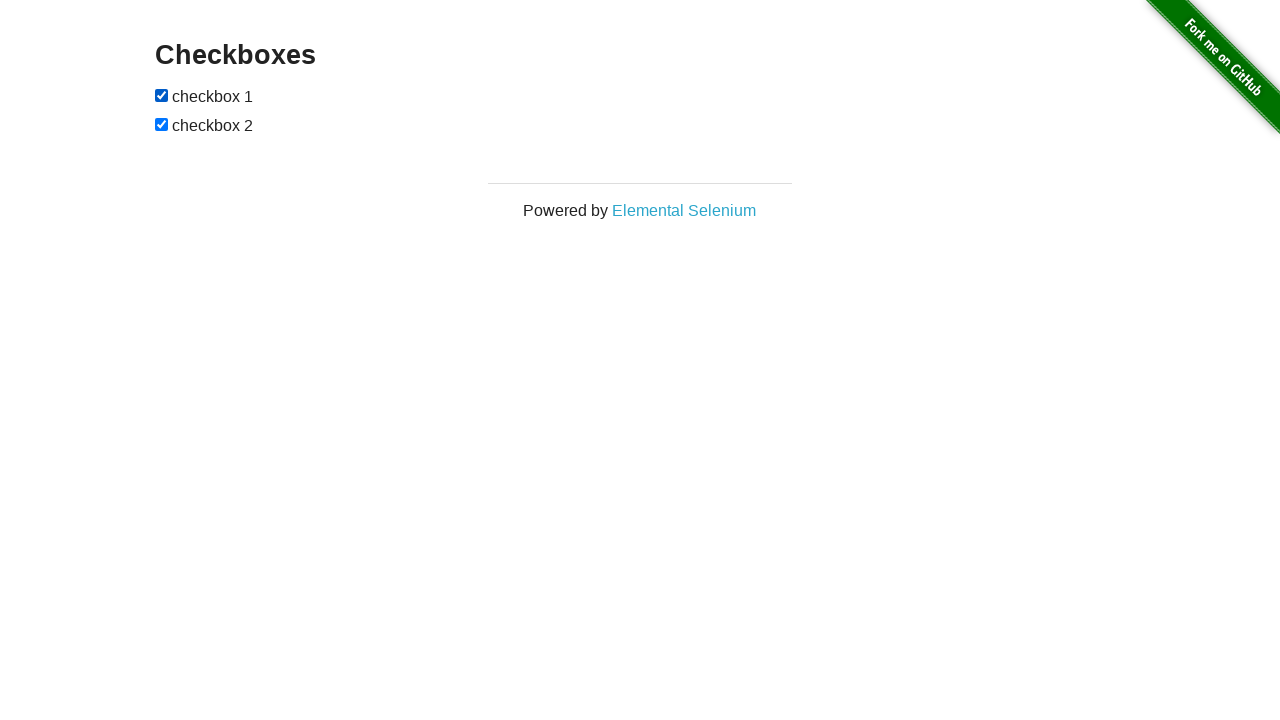